Tests a data types form by filling all fields except zip code, submitting the form, and verifying that the empty zip code field is highlighted red while all other filled fields are highlighted green.

Starting URL: https://bonigarcia.dev/selenium-webdriver-java/data-types.html

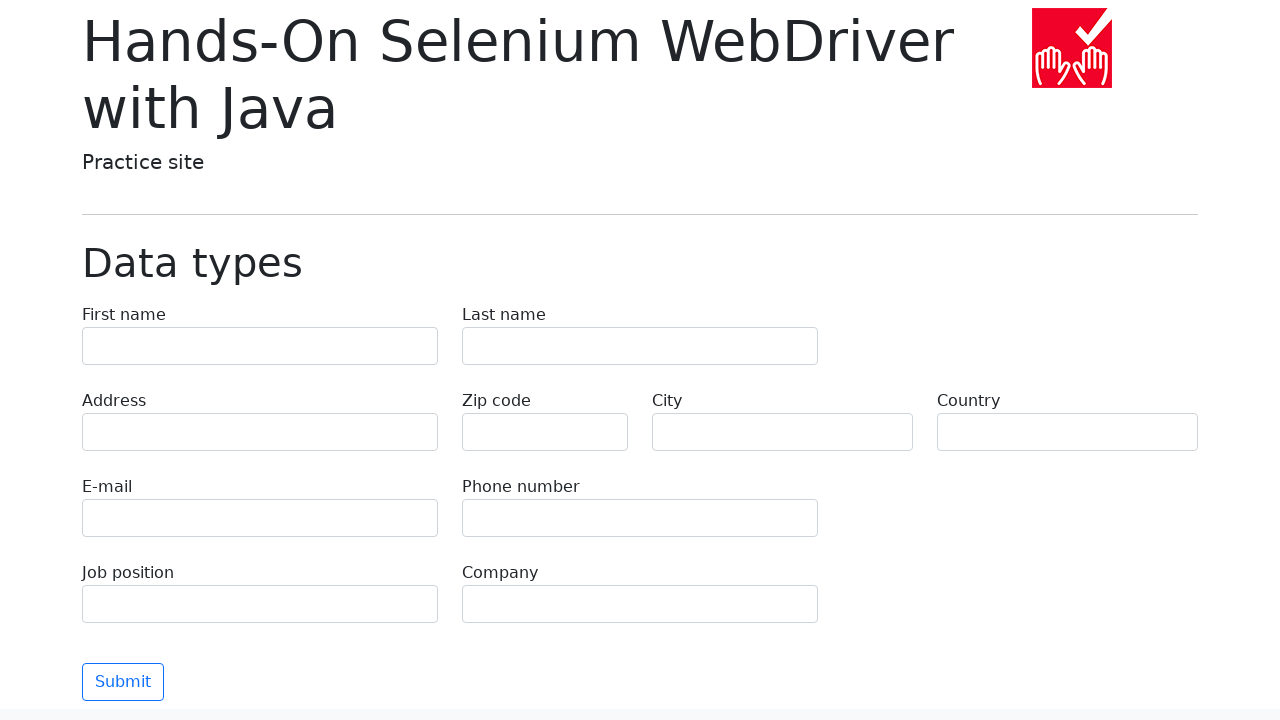

Filled first name field with 'Иван' on input[name='first-name']
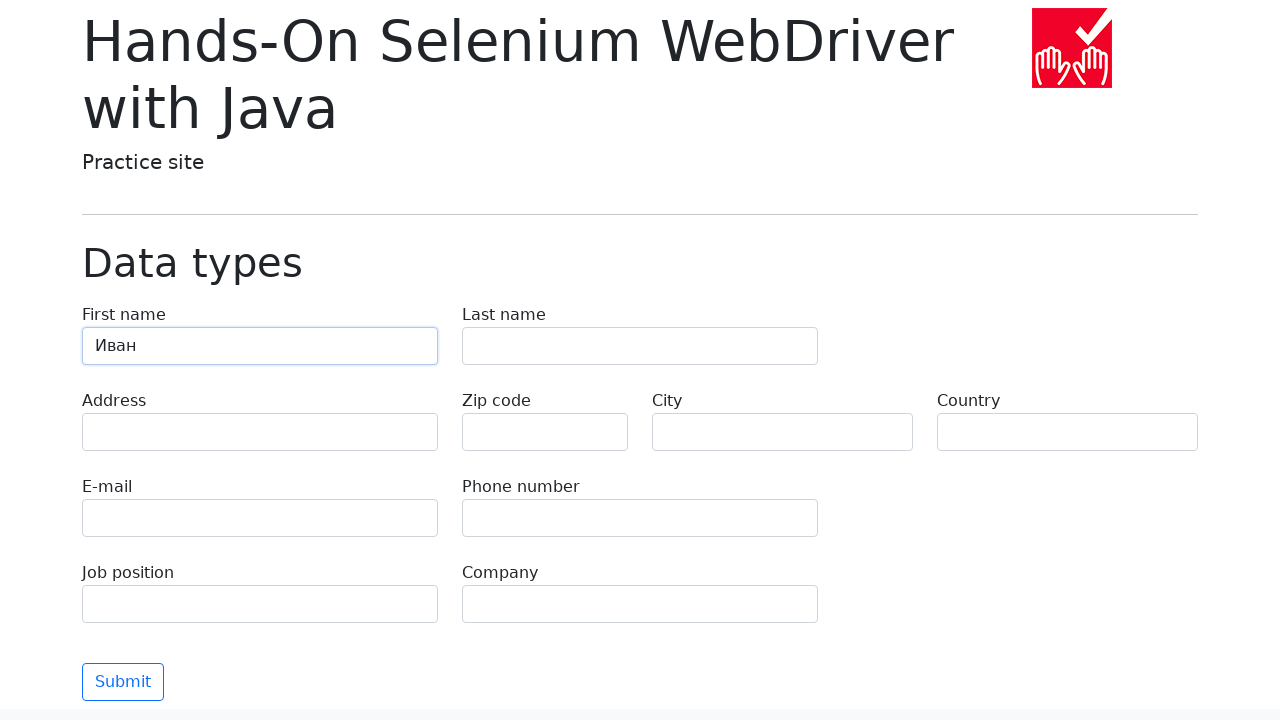

Filled last name field with 'Петров' on input[name='last-name']
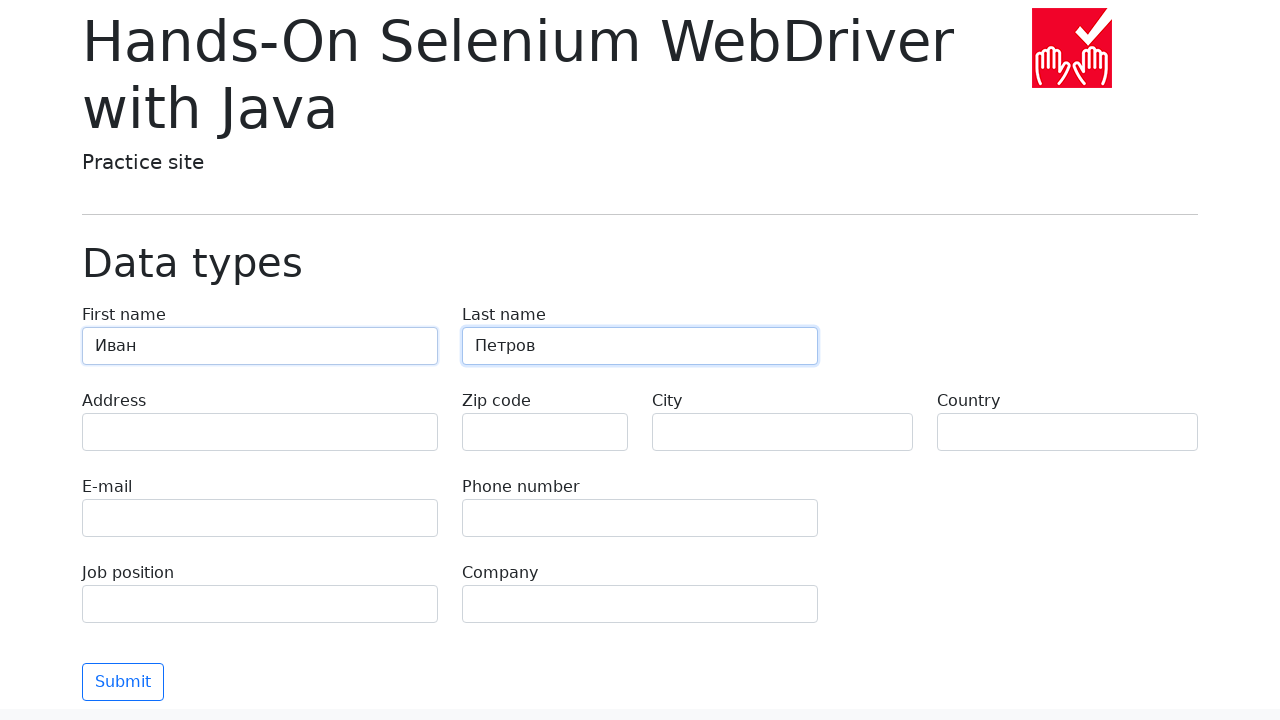

Filled address field with 'Ленина, 55-3' on input[name='address']
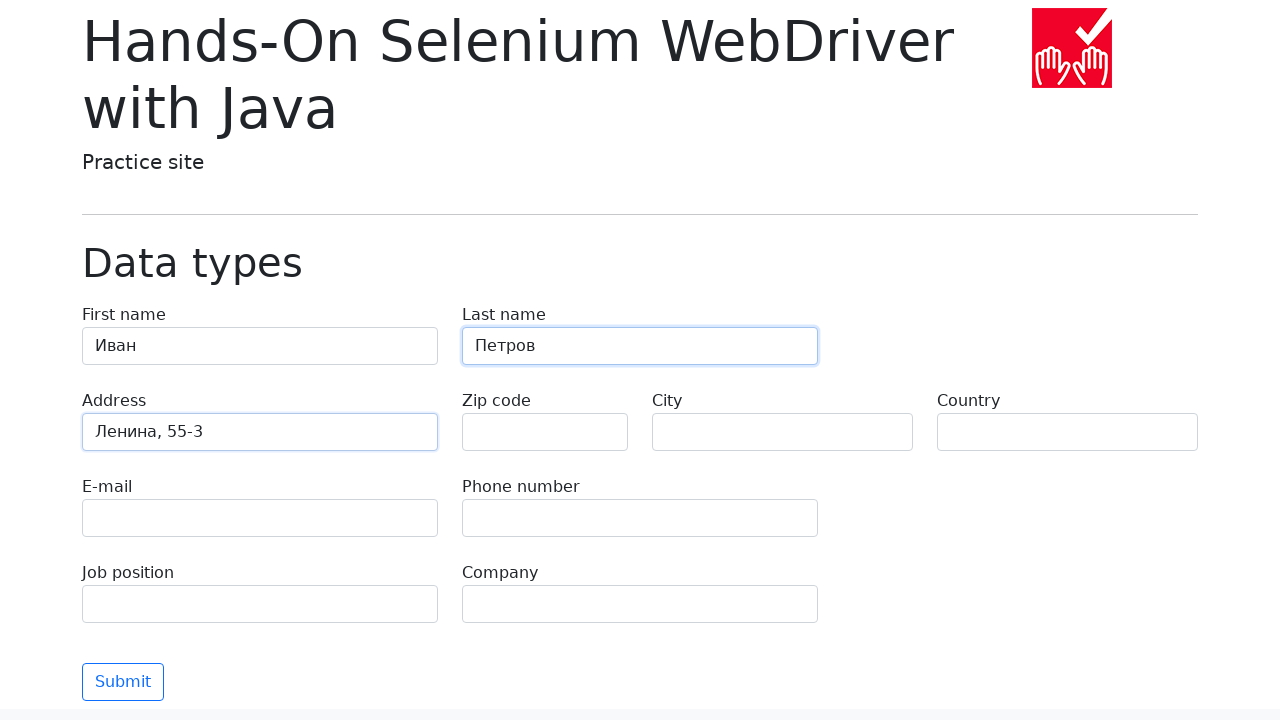

Filled email field with 'test@skypro.com' on input[name='e-mail']
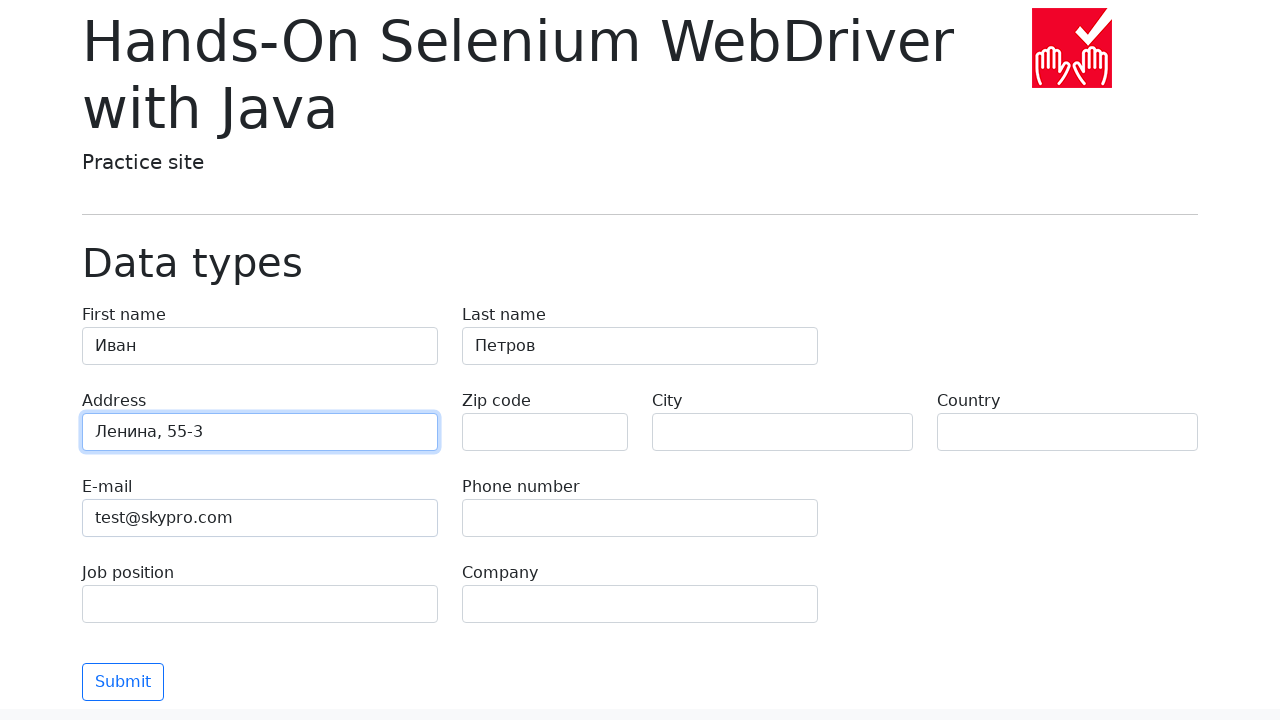

Filled phone field with '+7985899998787' on input[name='phone']
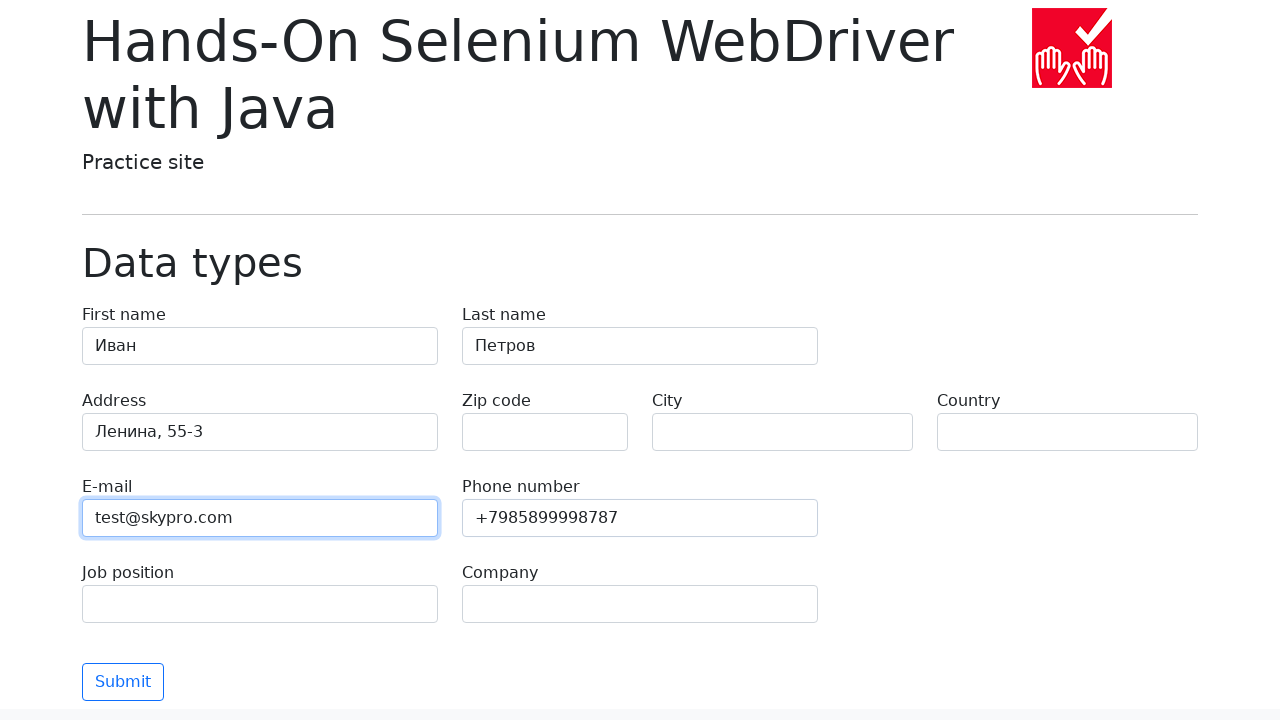

Left zip code field empty intentionally for validation testing on input[name='zip-code']
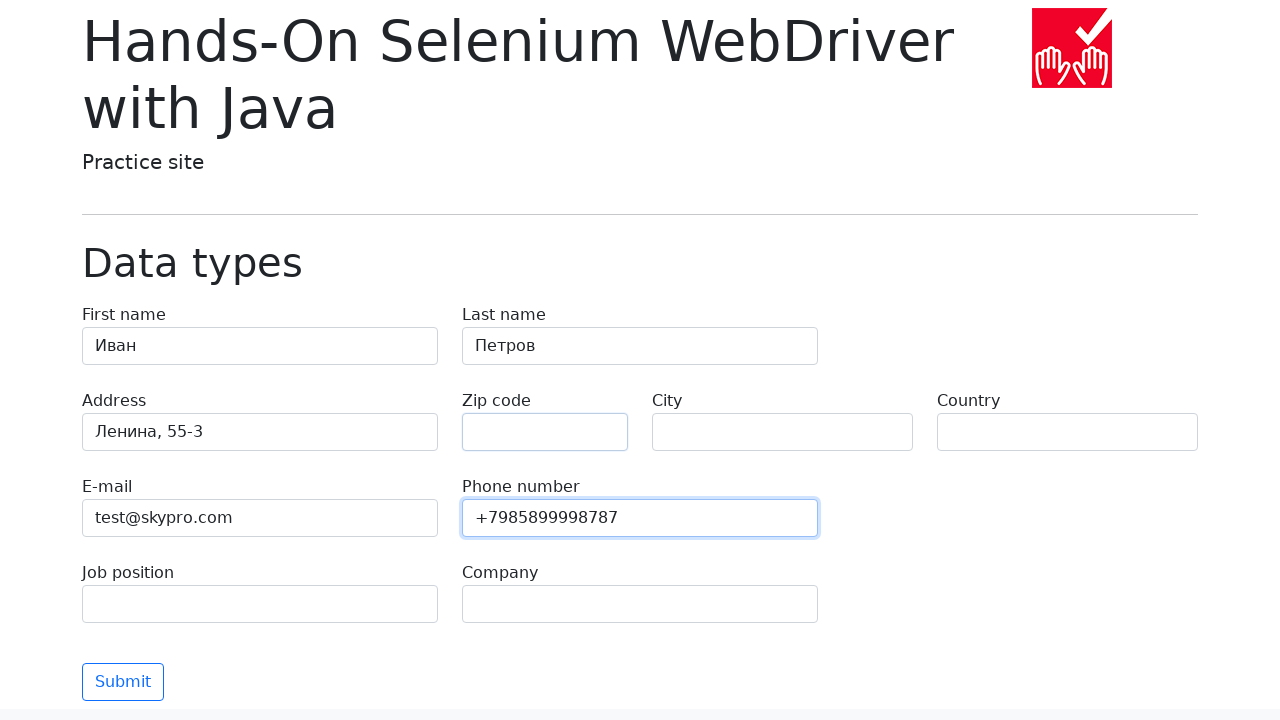

Filled city field with 'Москва' on input[name='city']
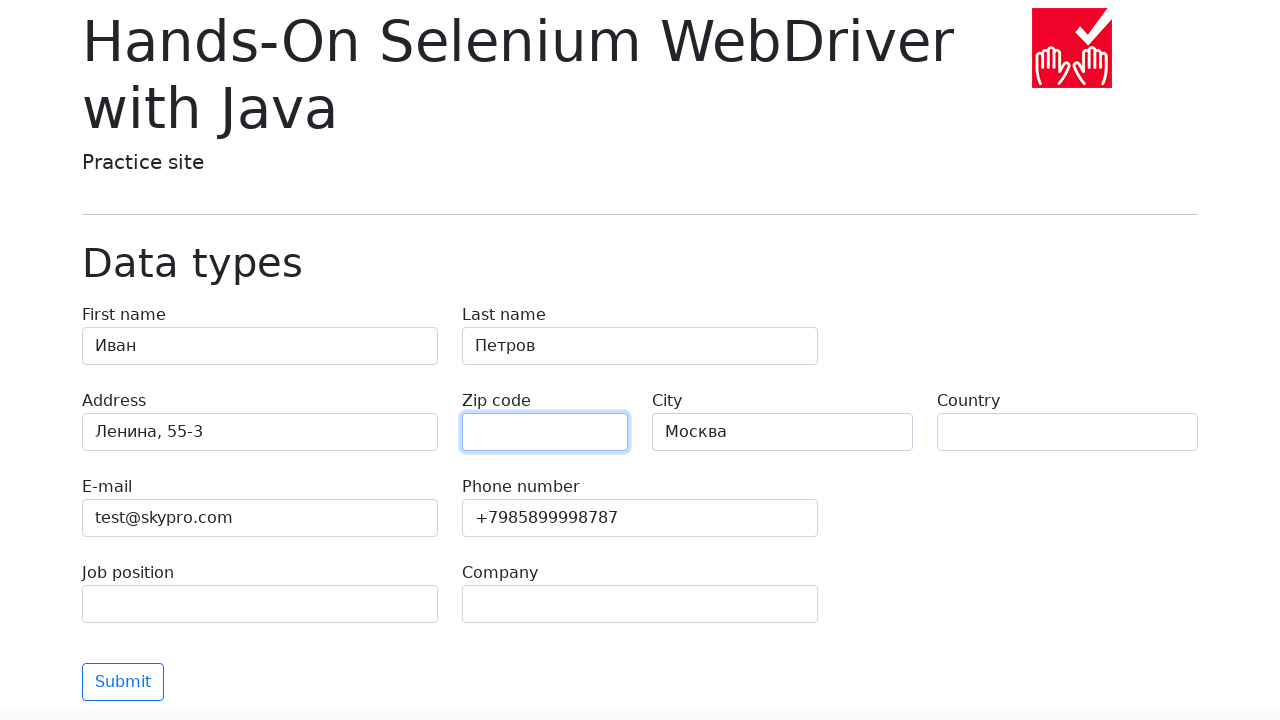

Filled country field with 'Россия' on input[name='country']
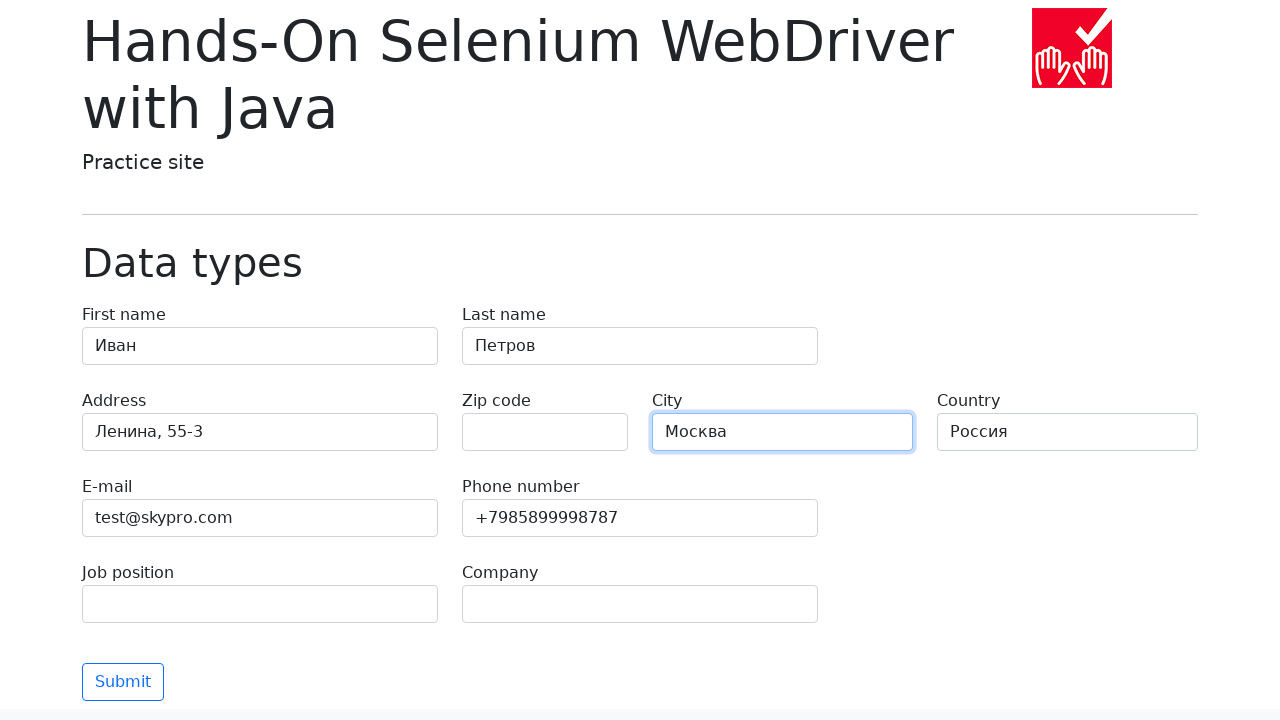

Filled job position field with 'QA' on input[name='job-position']
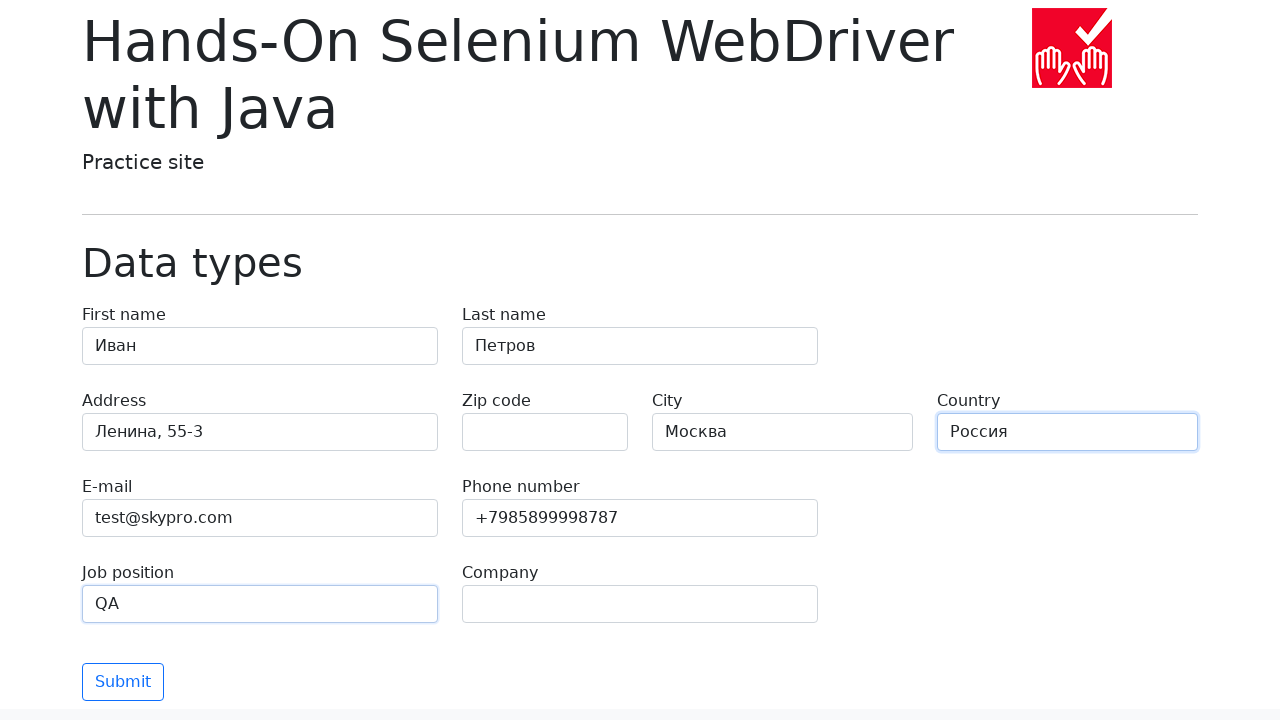

Filled company field with 'SkyPro' on input[name='company']
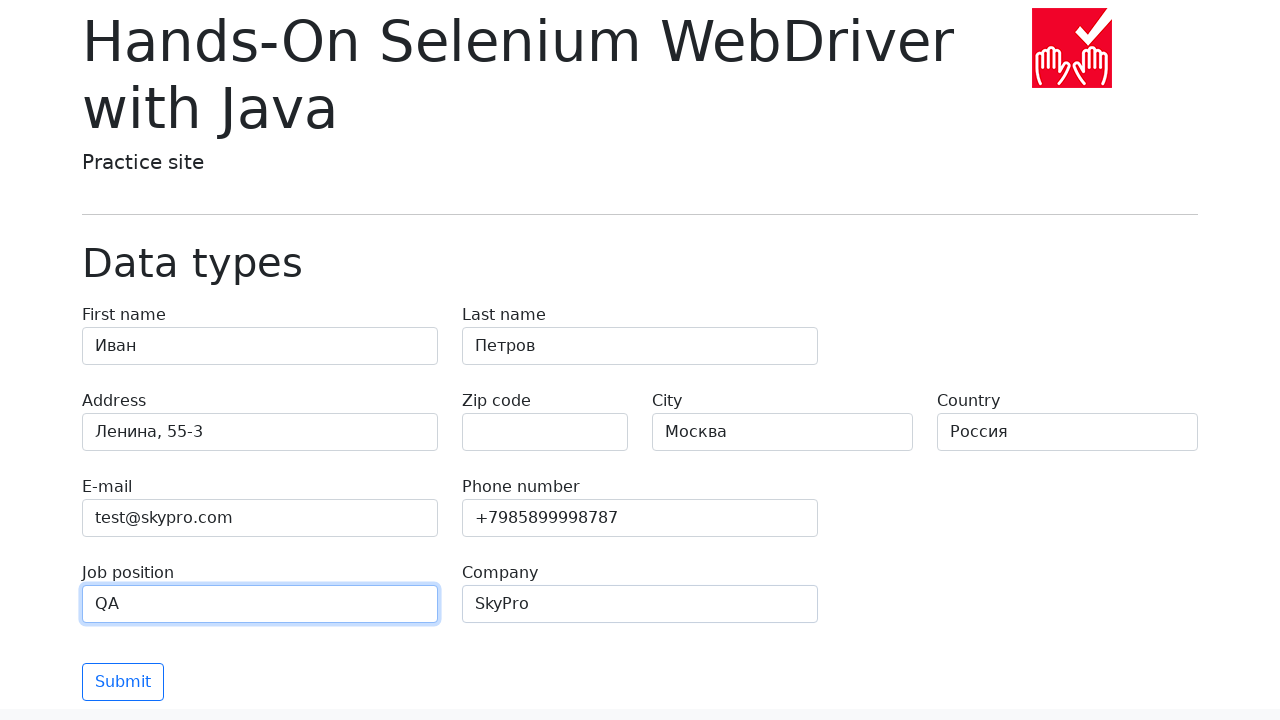

Clicked Submit button to submit the form at (123, 682) on .btn.btn-outline-primary.mt-3
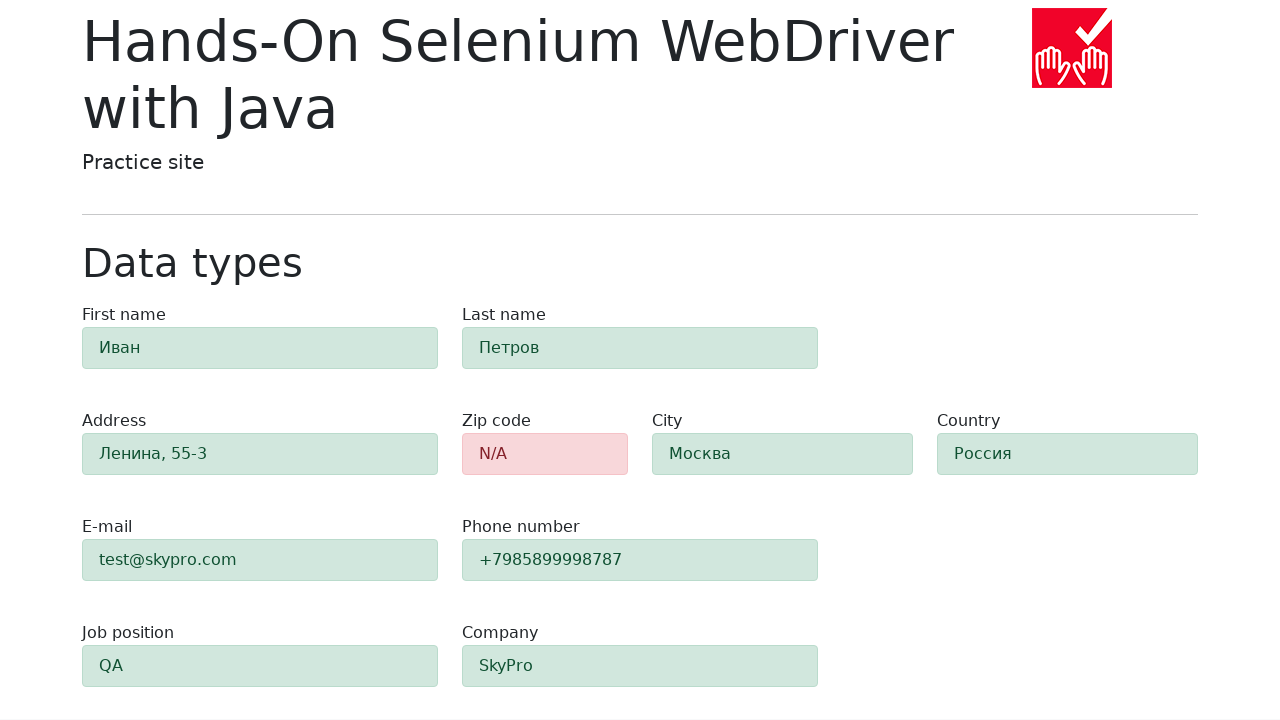

Waited for form validation to complete and zip code field to be highlighted in red
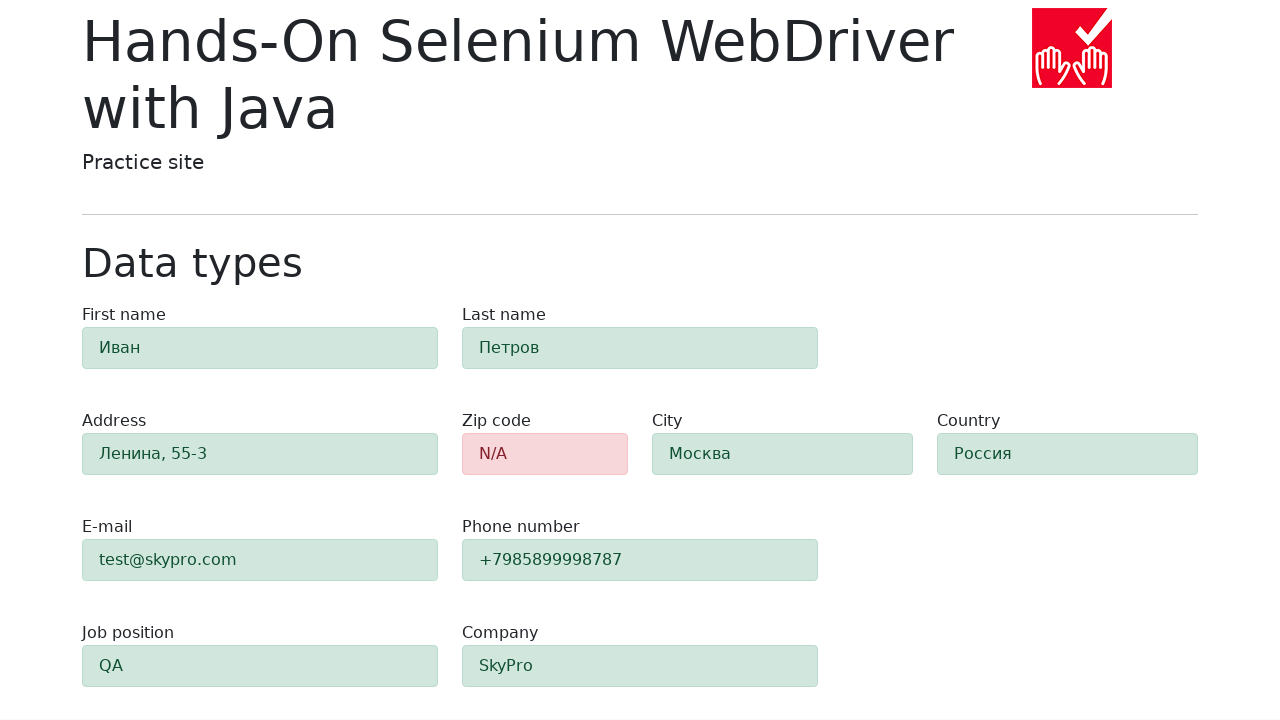

Verified that zip code field is highlighted red with alert-danger class
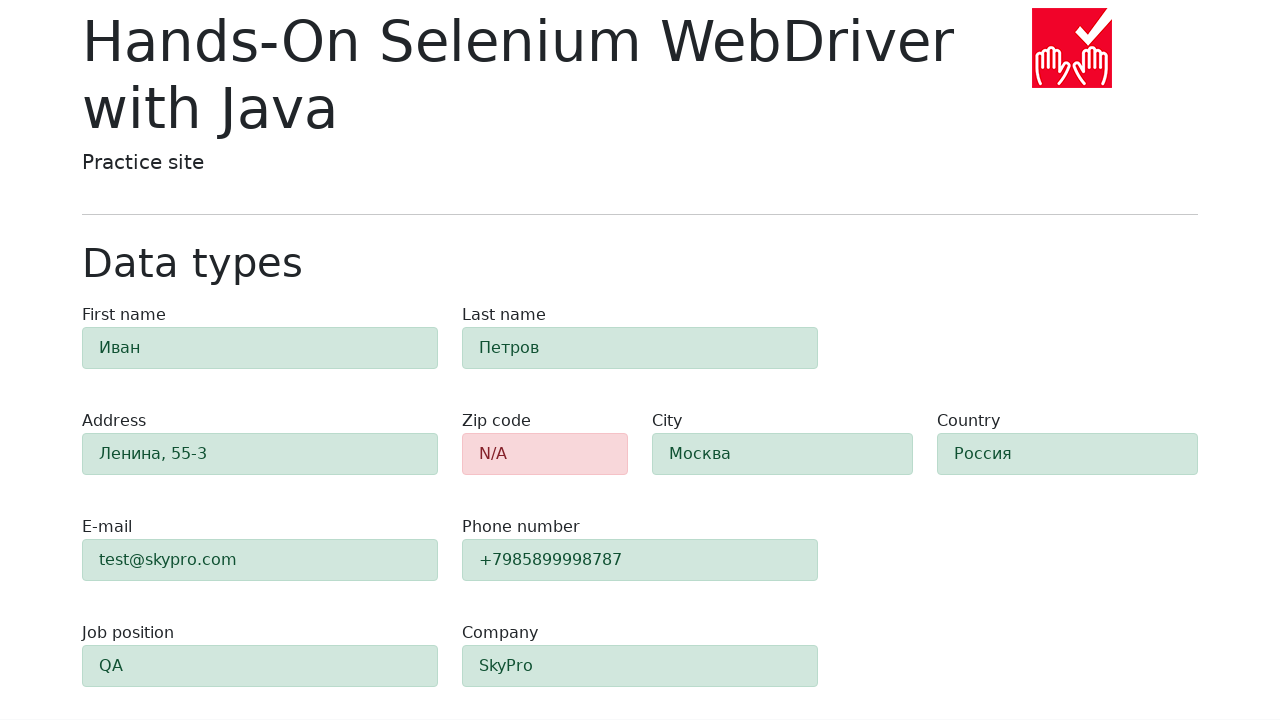

Verified that 9 other fields are highlighted green with alert-success class
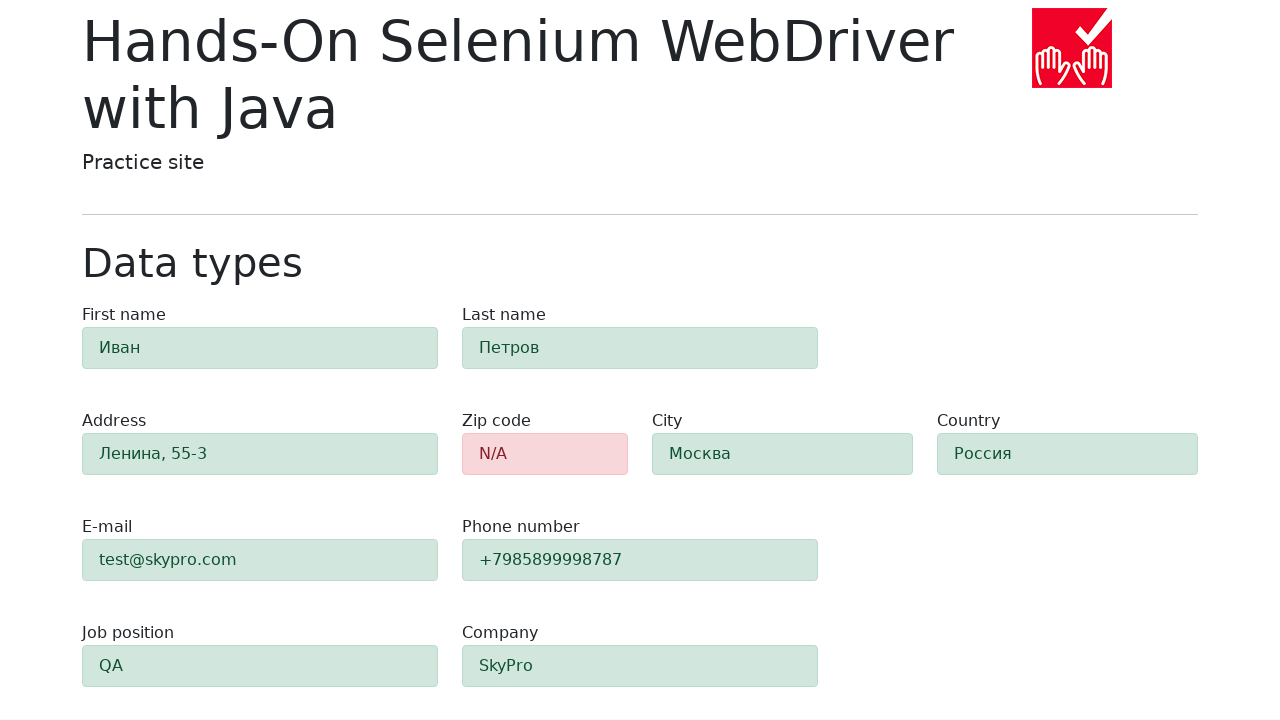

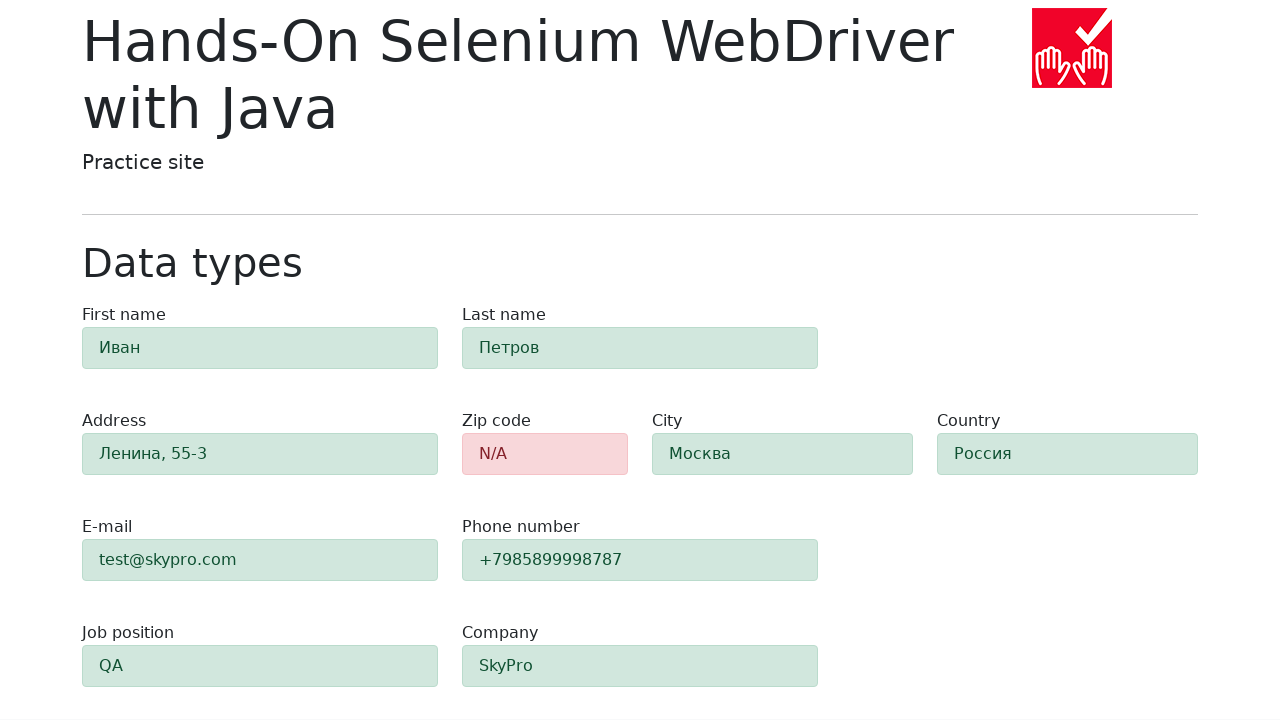